Navigates to WiseQuarter homepage and verifies the page loads by checking the URL contains "wisequarter"

Starting URL: https://www.wisequarter.com

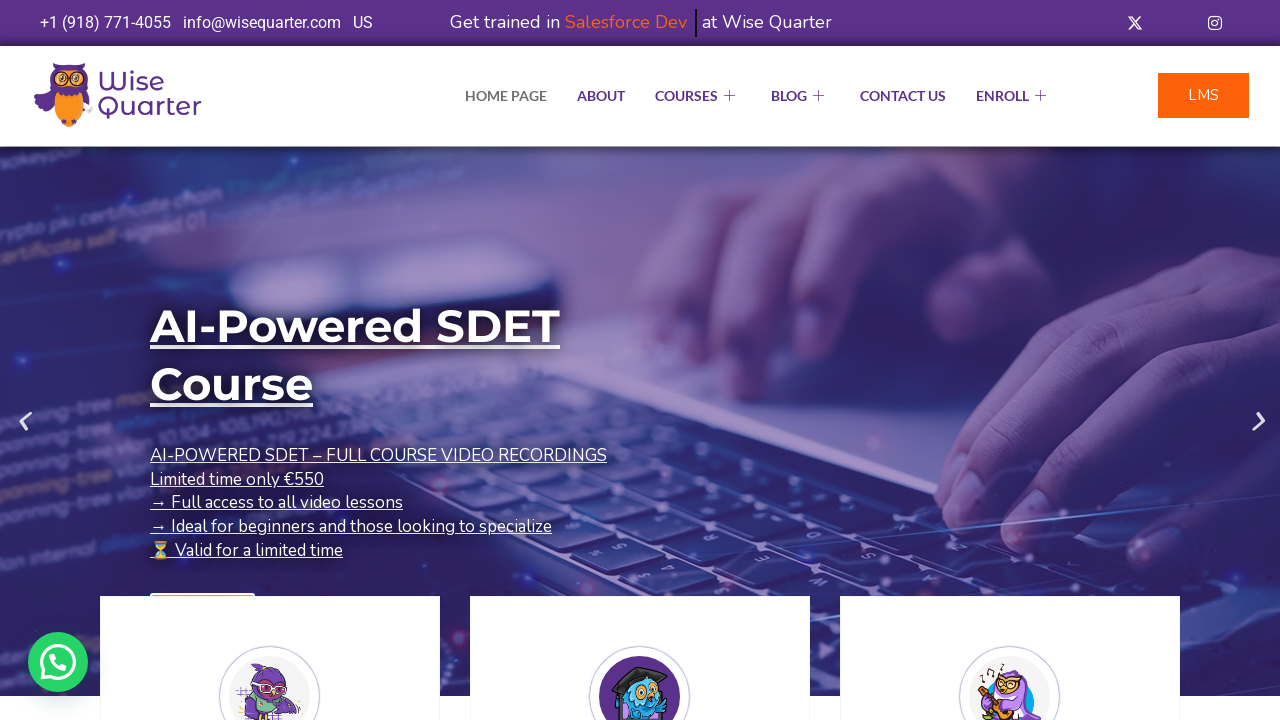

Navigated to WiseQuarter homepage at https://www.wisequarter.com
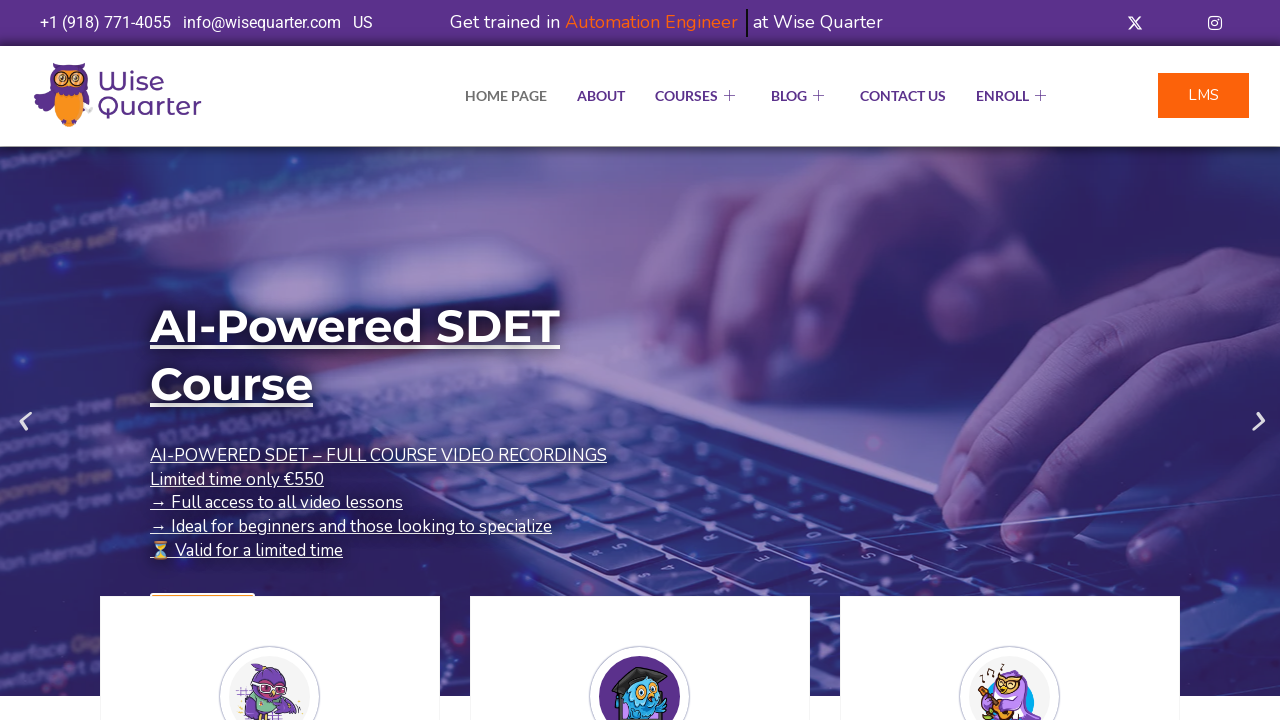

Verified that page URL contains 'wisequarter'
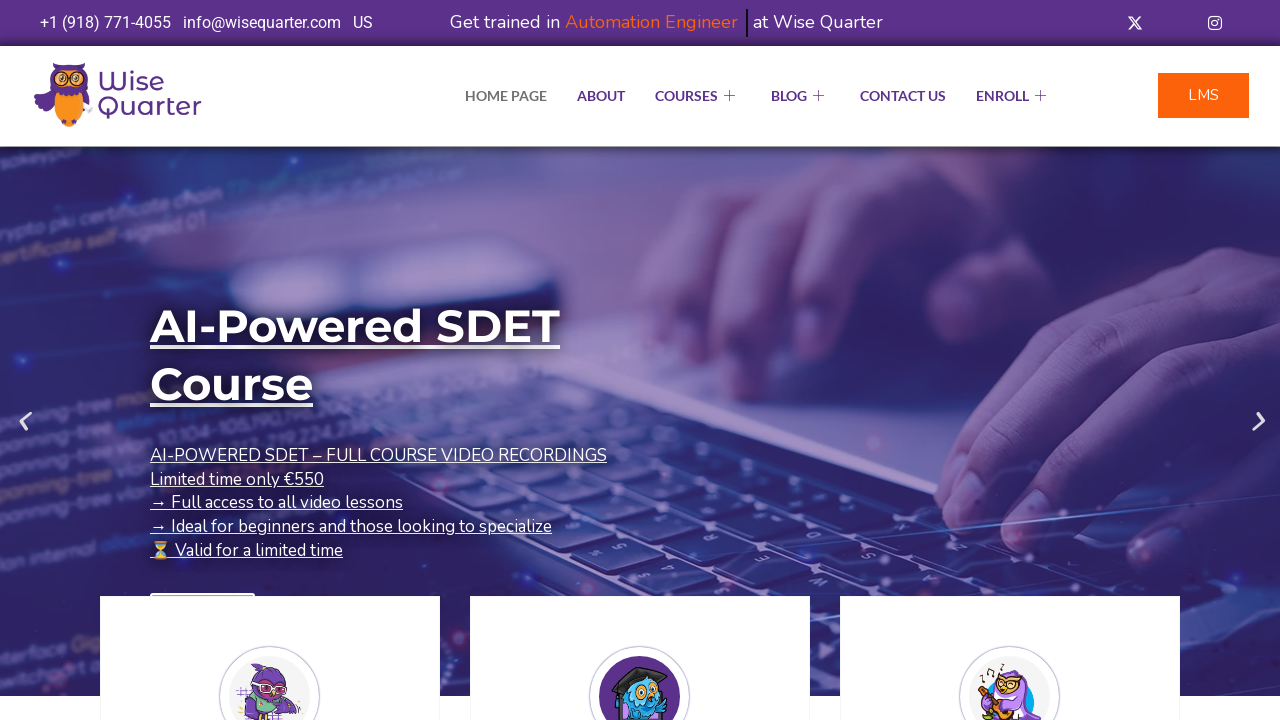

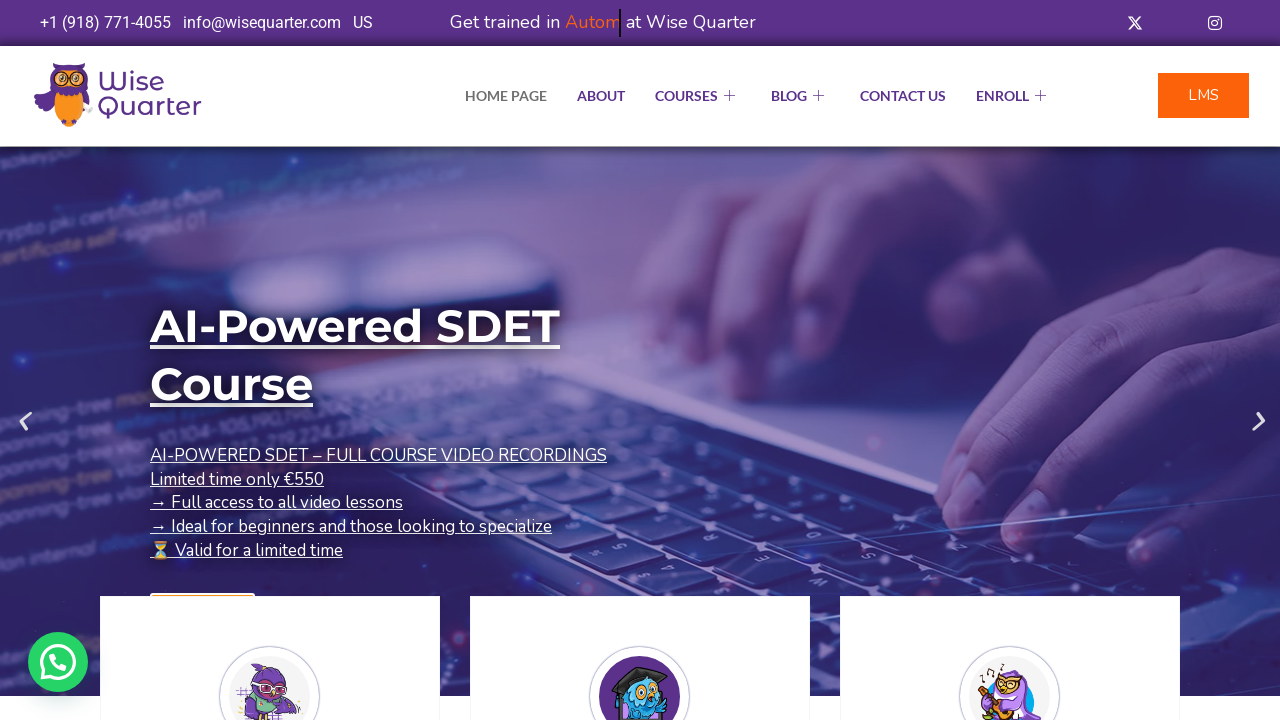